Tests a sign-up form by filling in first name, last name, and email fields, then clicking the sign-up button

Starting URL: https://secure-retreat-92358.herokuapp.com/

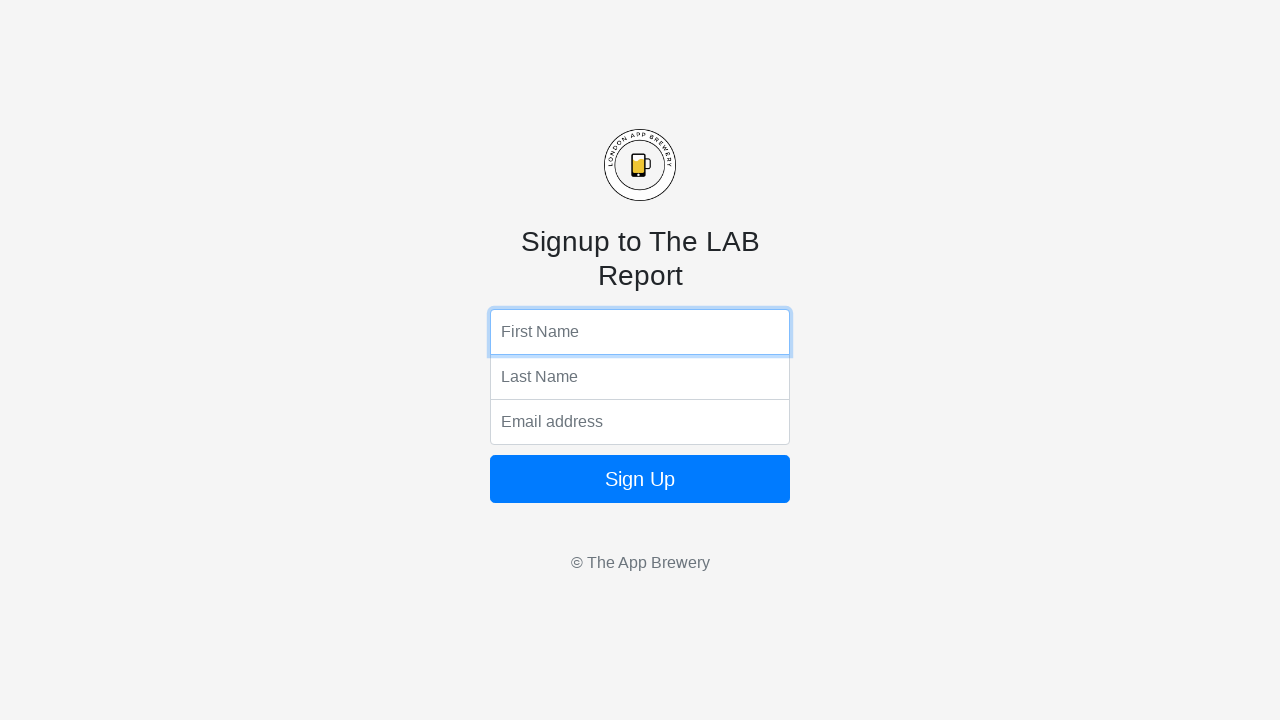

First name field loaded
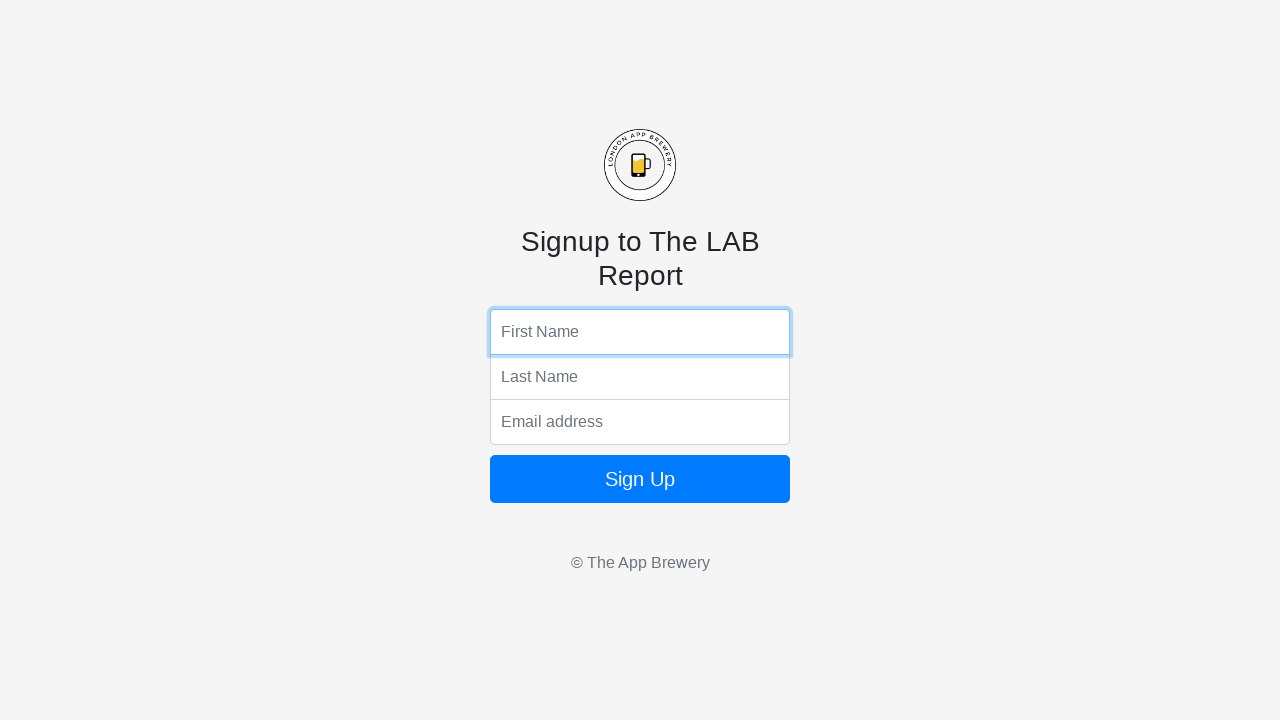

Filled first name field with 'Marcus' on input[name='fName']
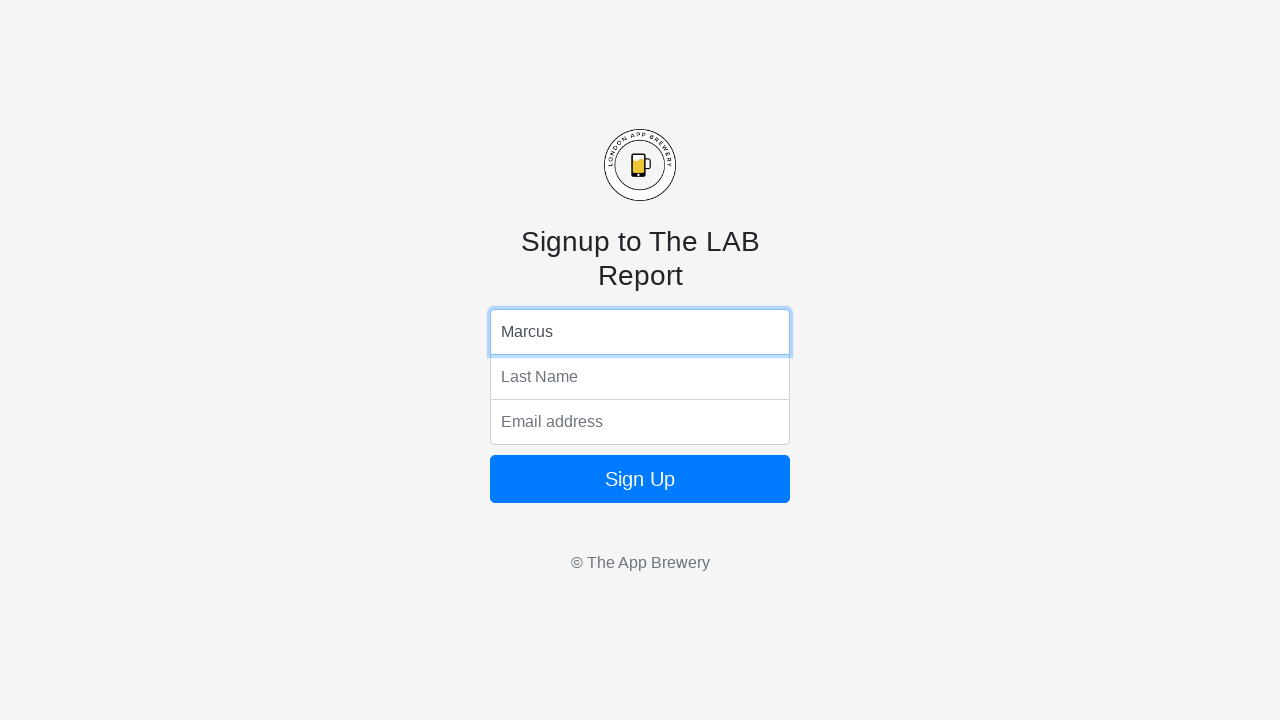

Filled last name field with 'Chen' on input[name='lName']
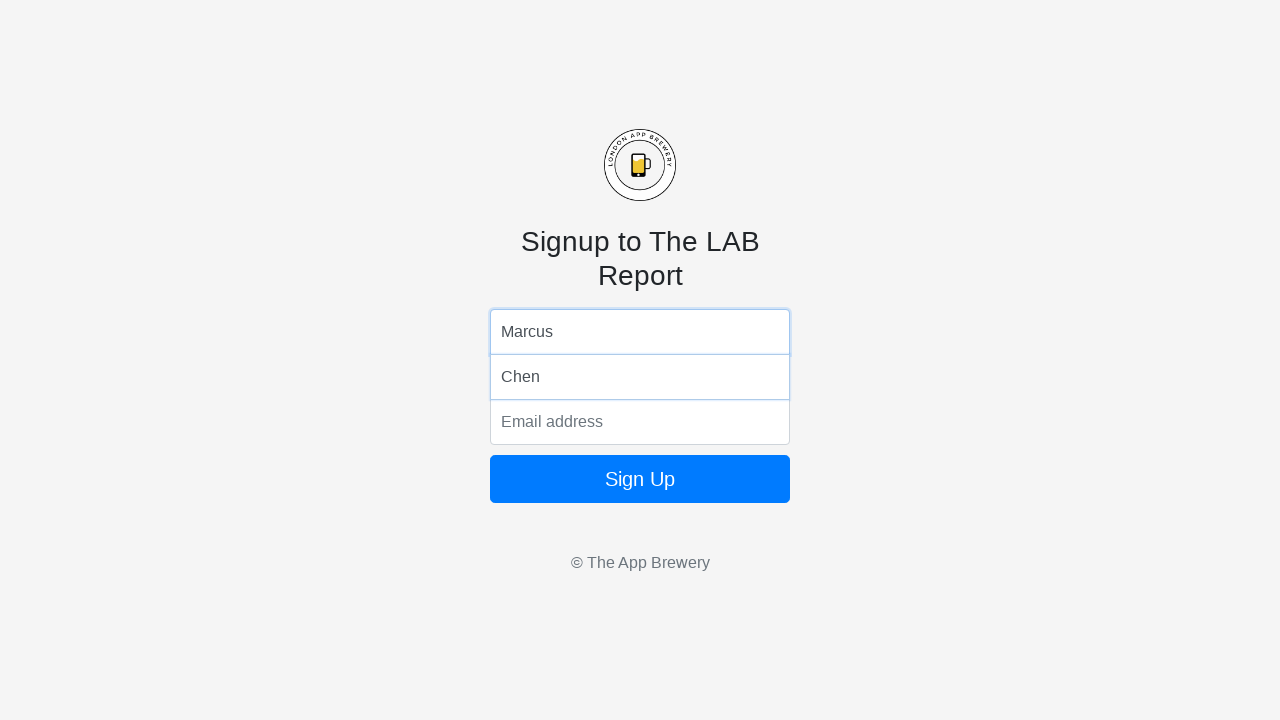

Filled email field with 'marcus.chen847@example.com' on input[name='email']
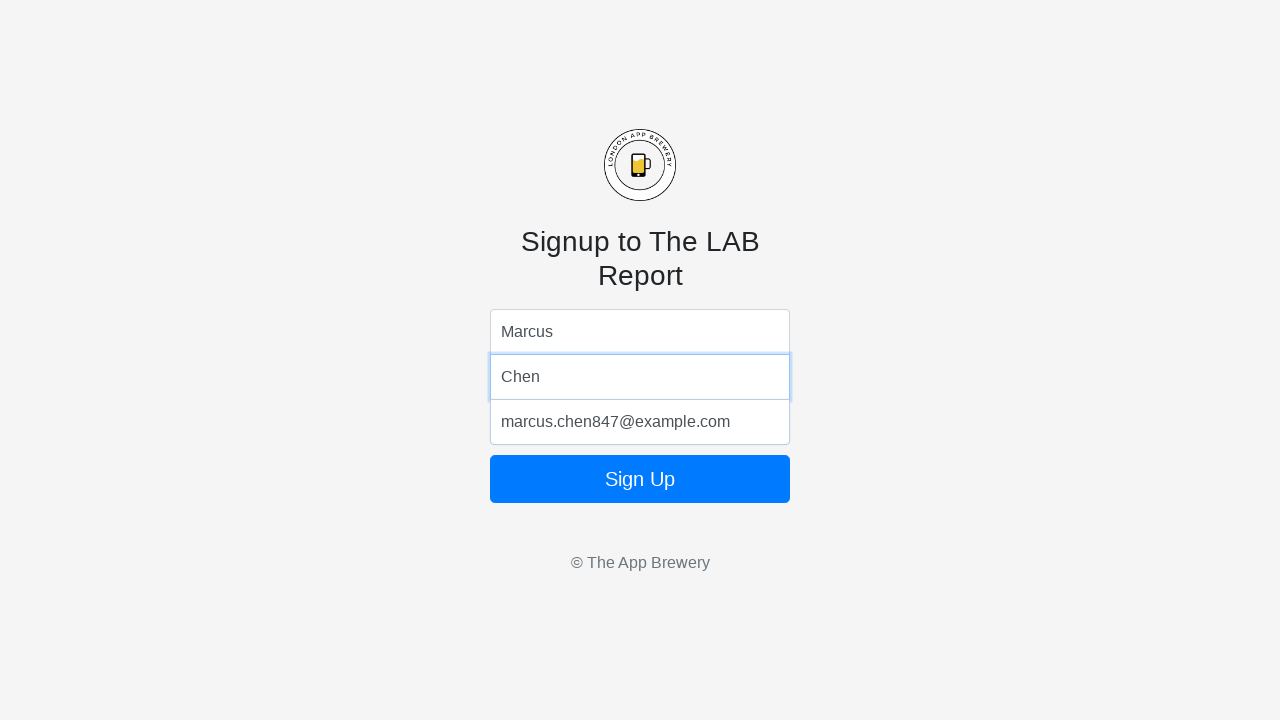

Clicked sign-up button at (640, 479) on .btn
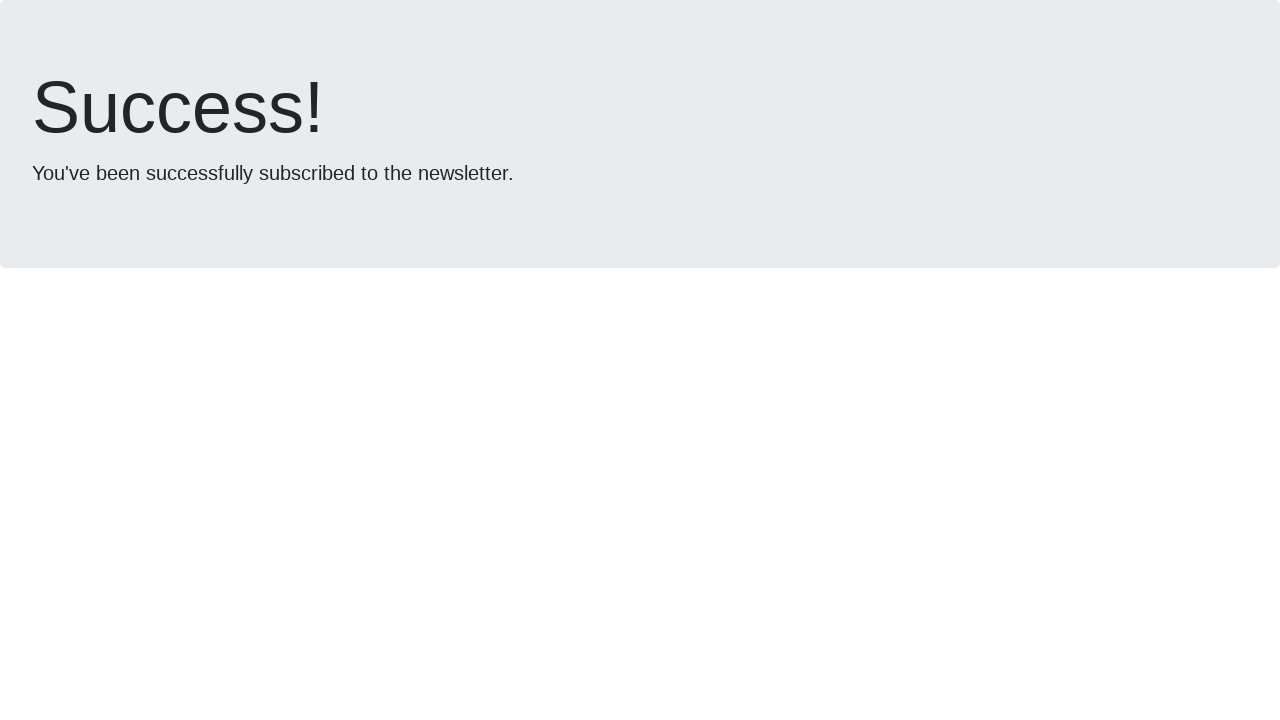

Form submission completed
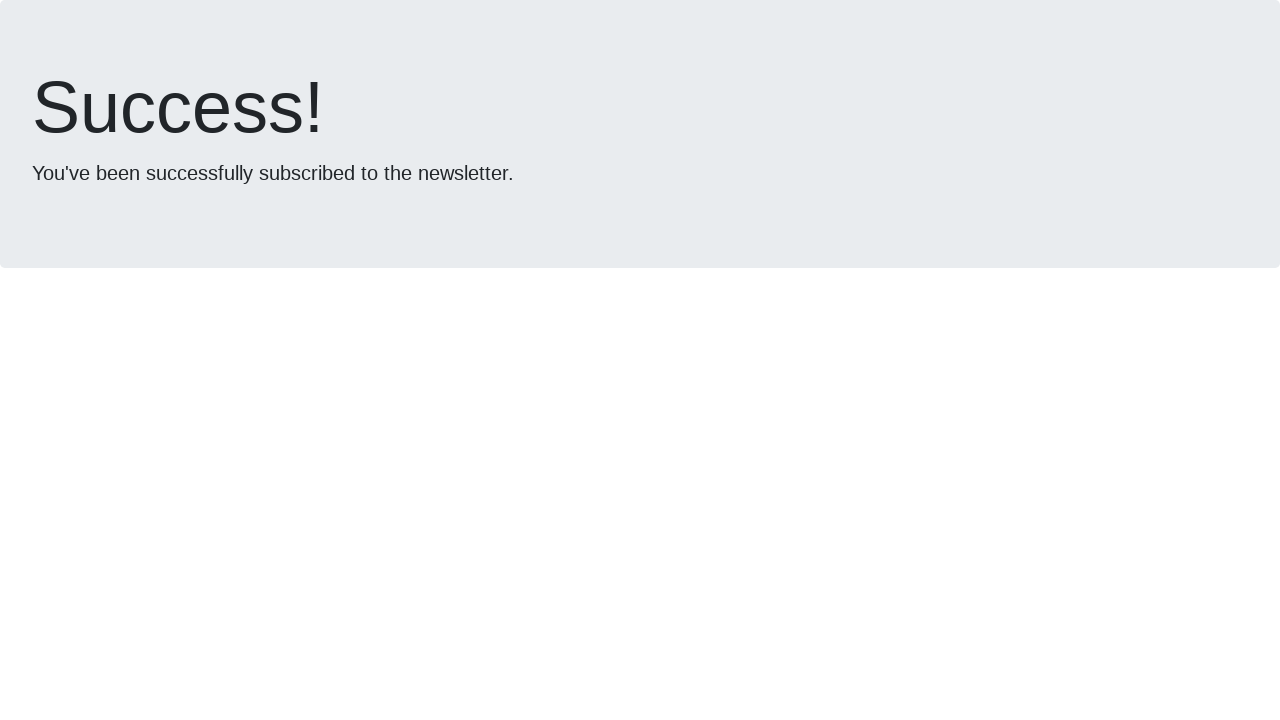

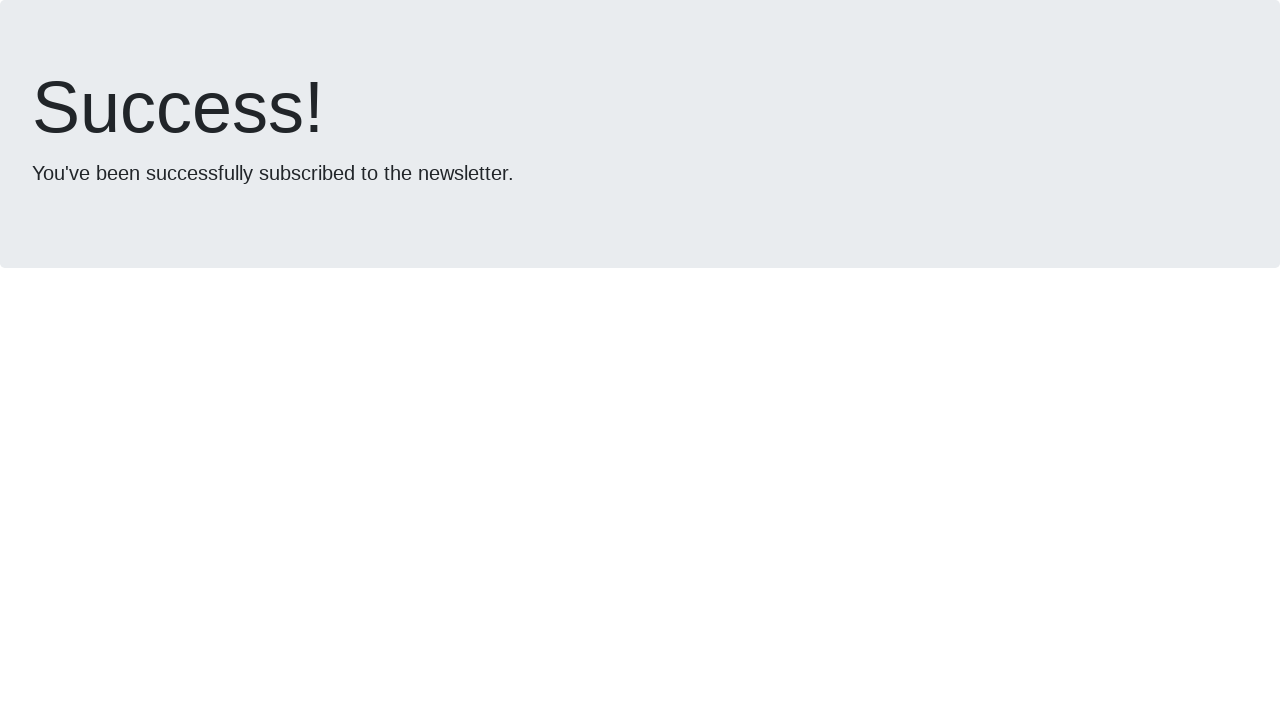